Tests login form validation by attempting to log in with an invalid username and verifying the error message

Starting URL: https://the-internet.herokuapp.com/login

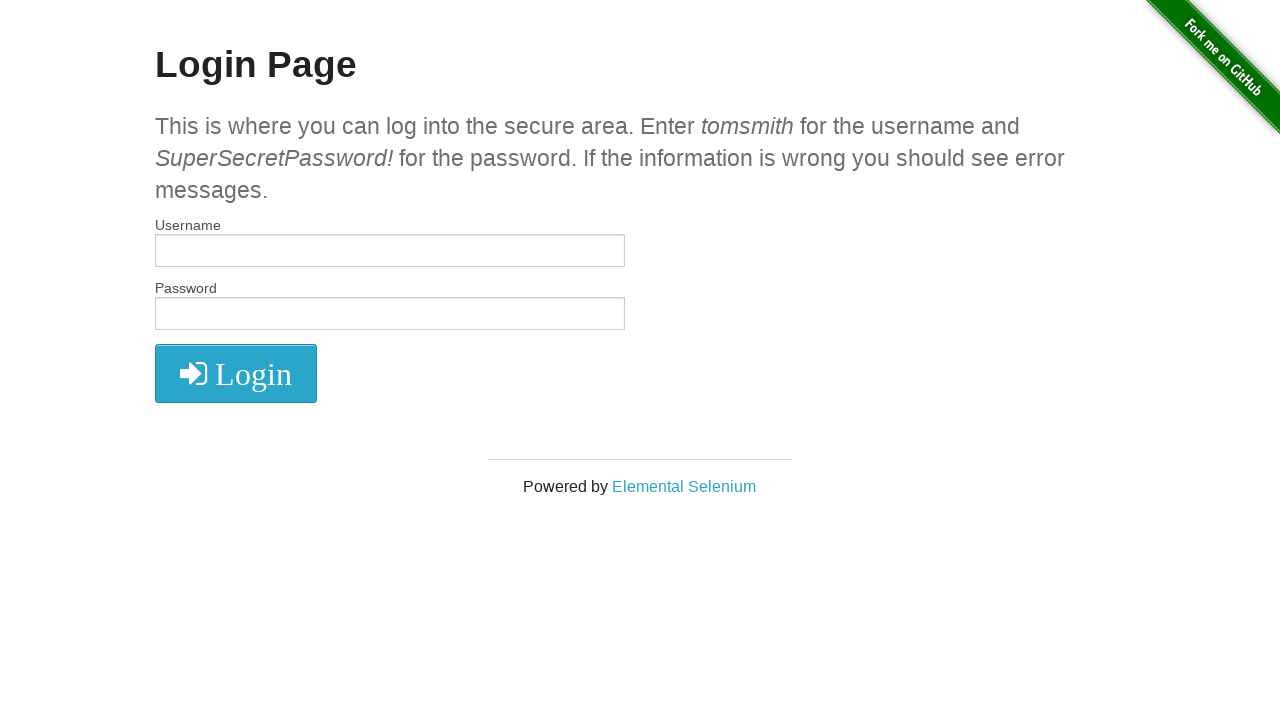

Filled username field with invalid username 'xyz' on #username
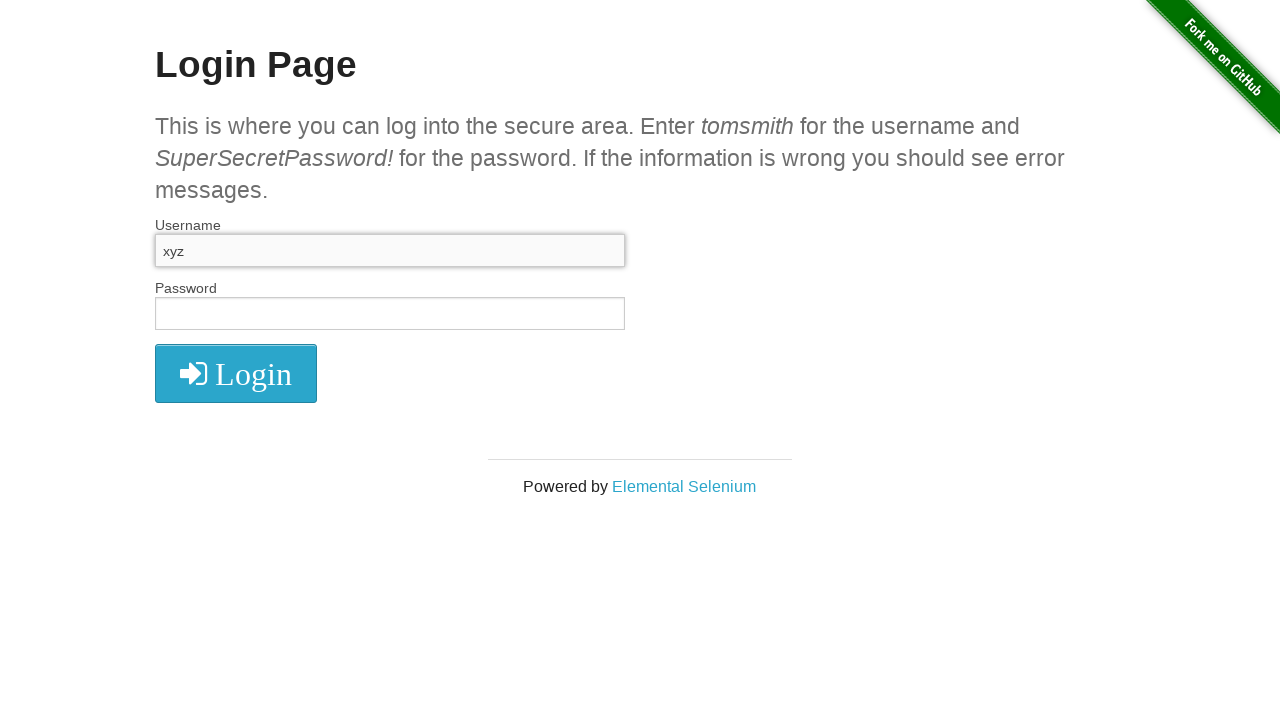

Filled password field with 'SuperSecretPassword!' on #password
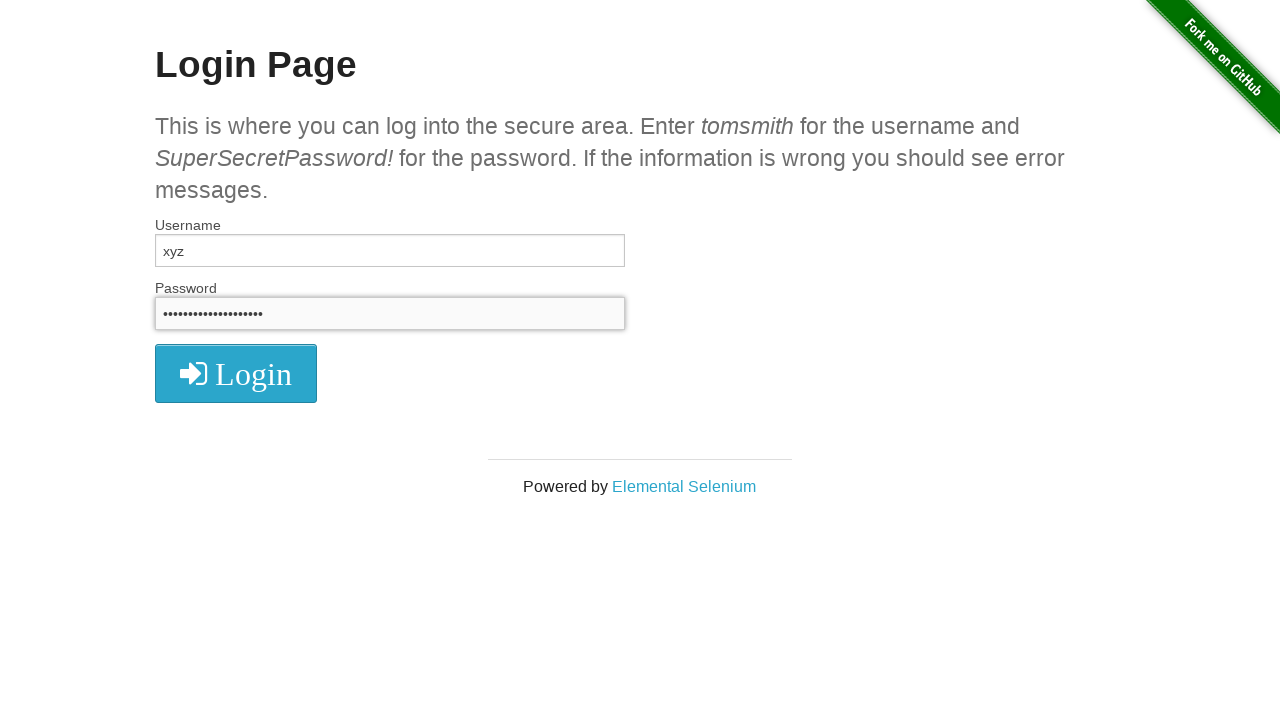

Clicked submit button to attempt login at (236, 373) on button[type='submit']
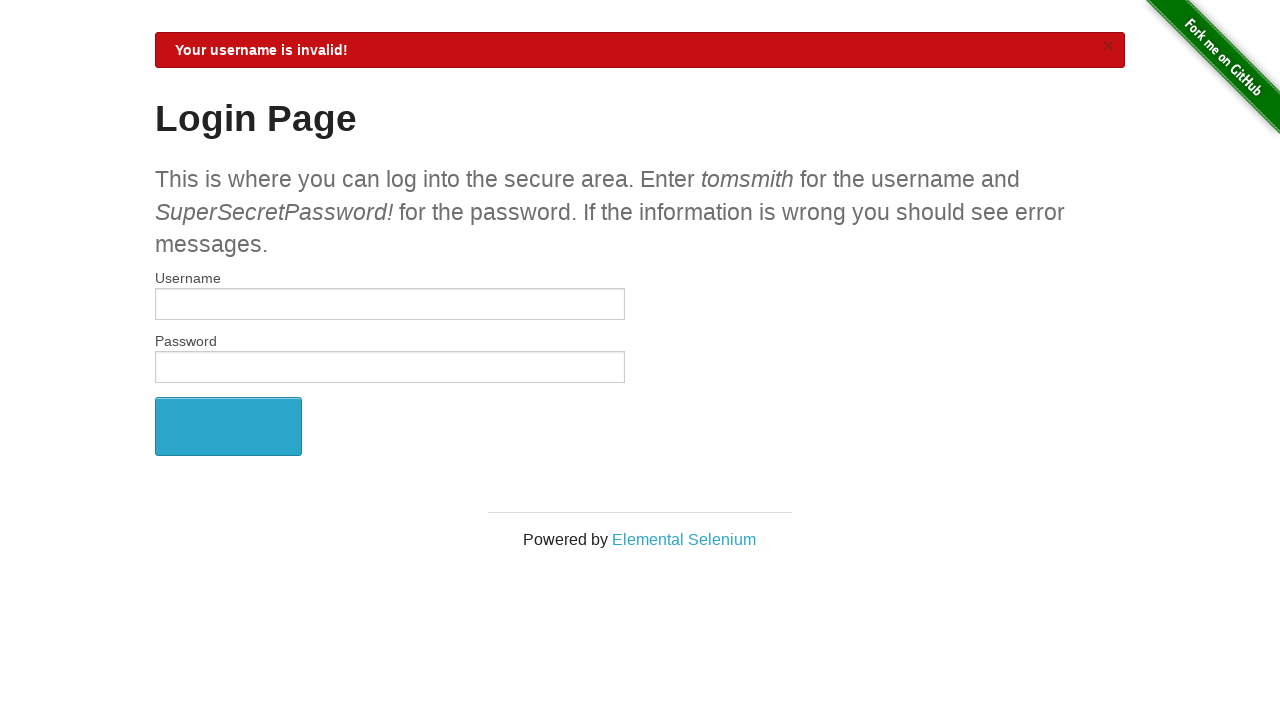

Error message element loaded and visible
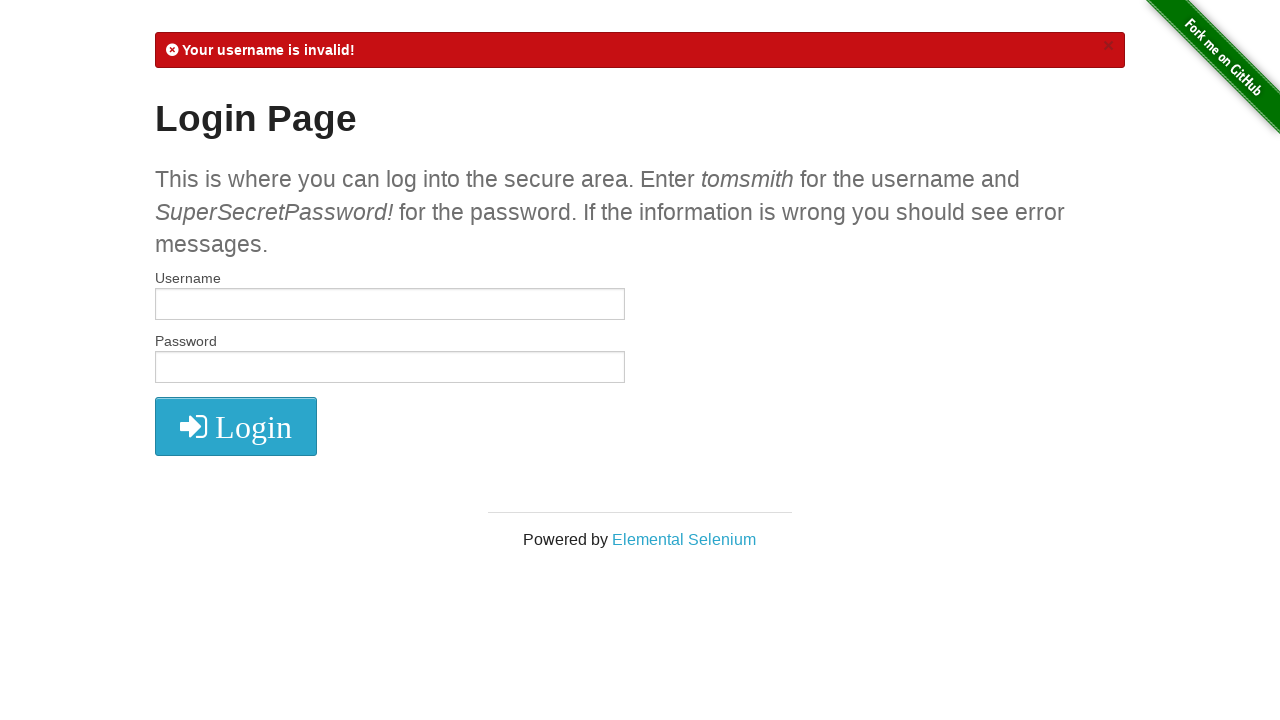

Retrieved error message text content
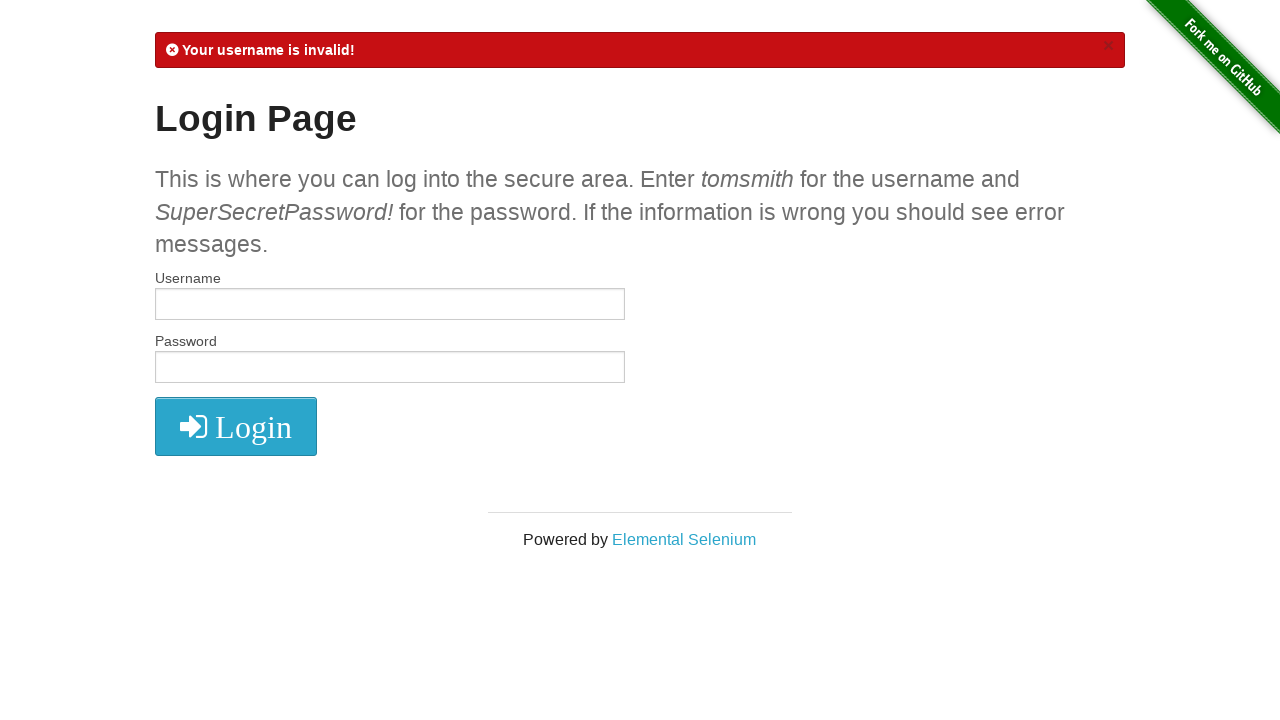

Verified error message contains 'Your username is invalid!'
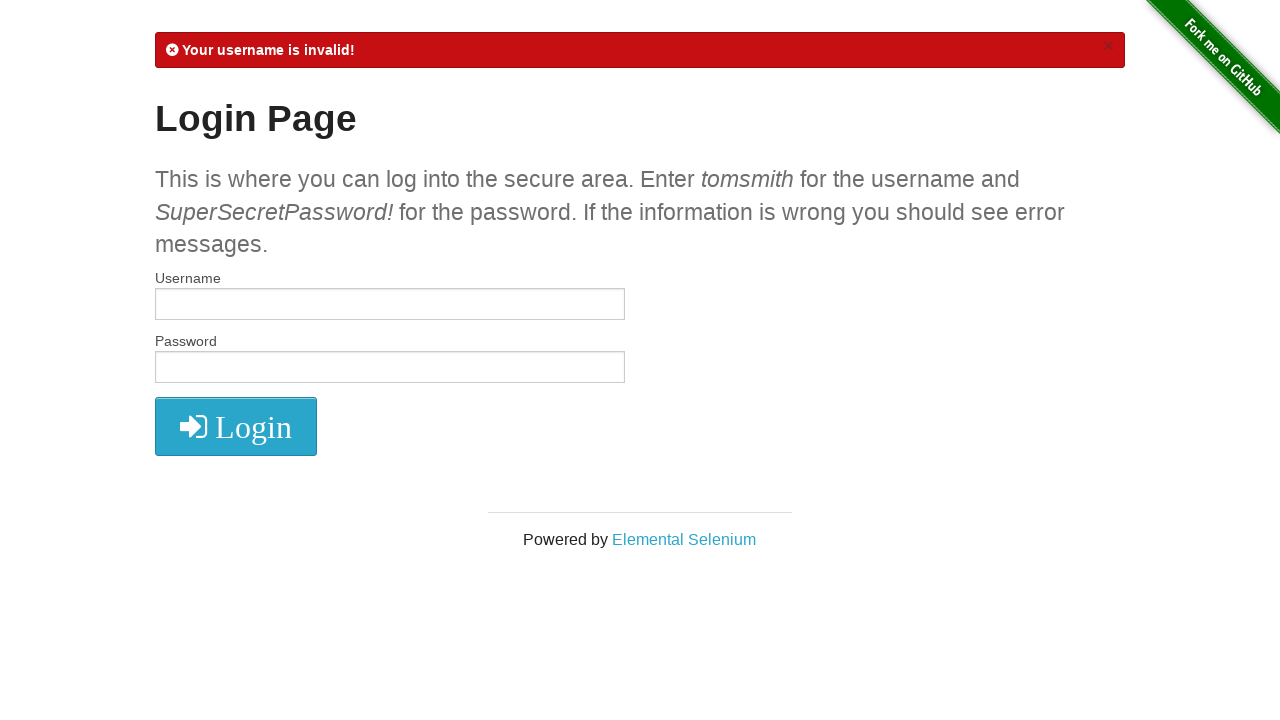

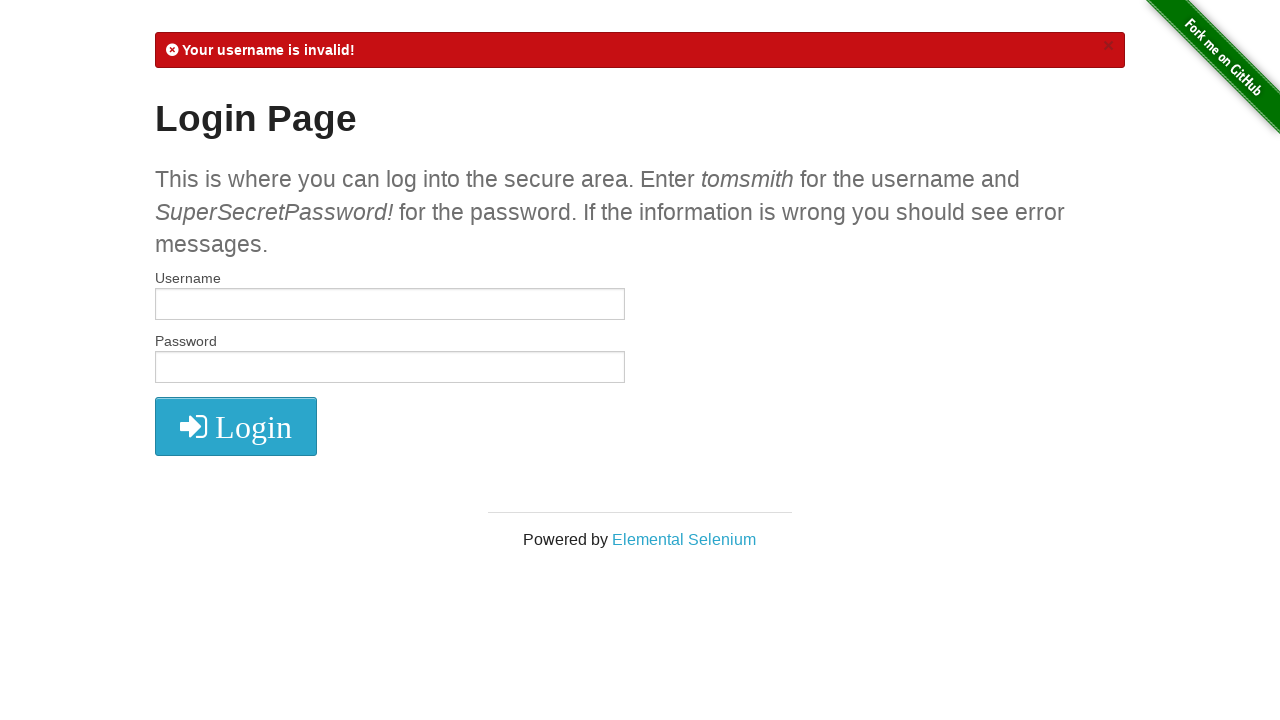